Tests dynamic content loading by clicking a Start button and waiting for "Hello World!" text to appear after a loading animation completes.

Starting URL: https://the-internet.herokuapp.com/dynamic_loading/1

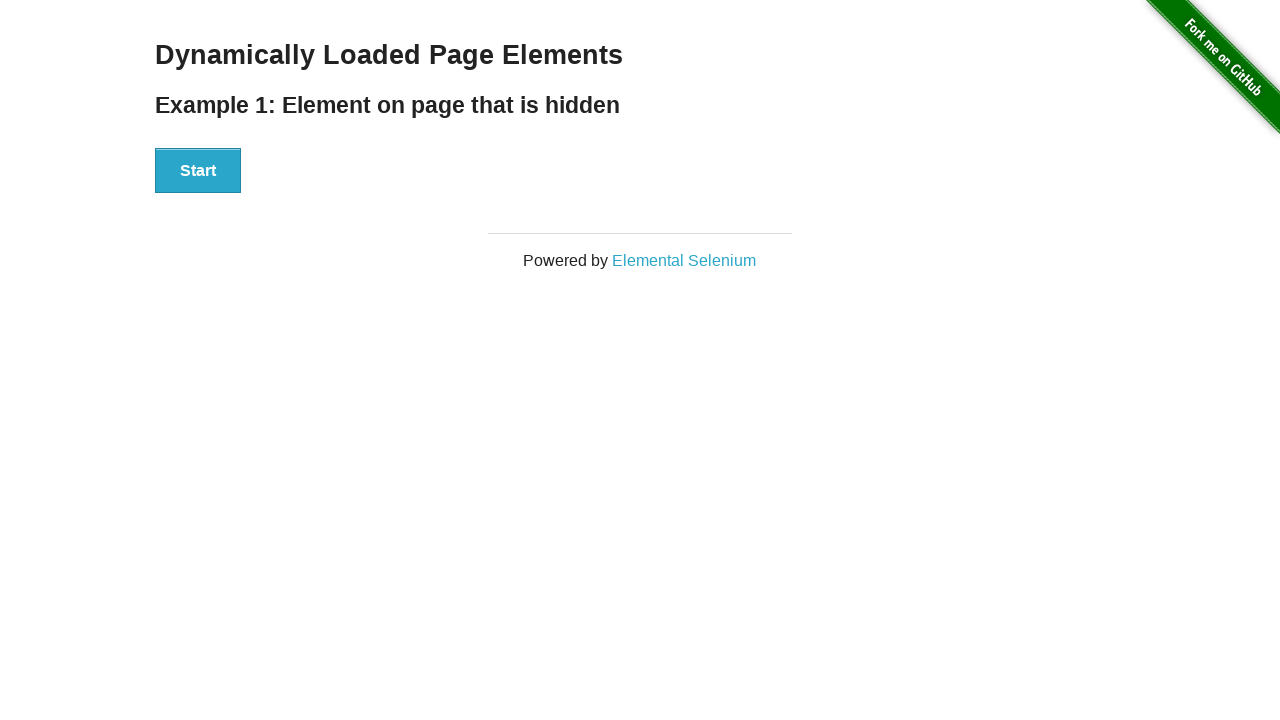

Clicked Start button to trigger dynamic loading at (198, 171) on xpath=//div[@id='start']//button
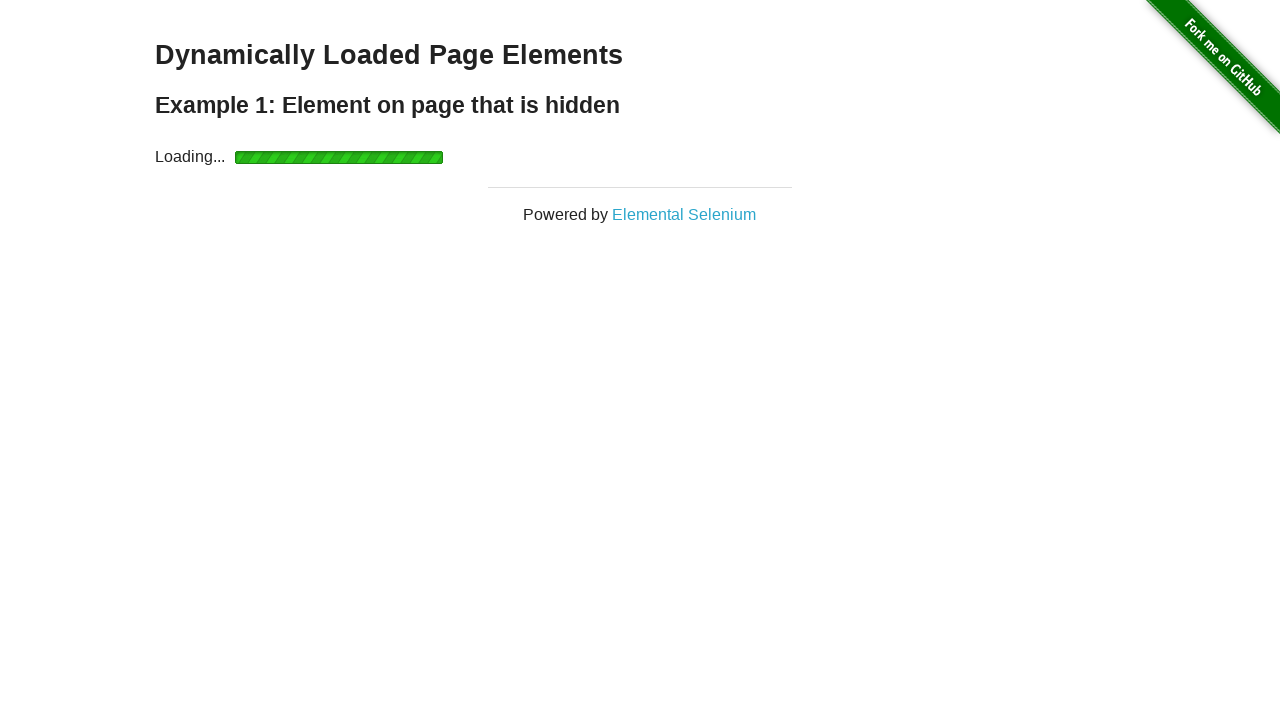

Waited for 'Hello World!' text to appear after loading animation completed
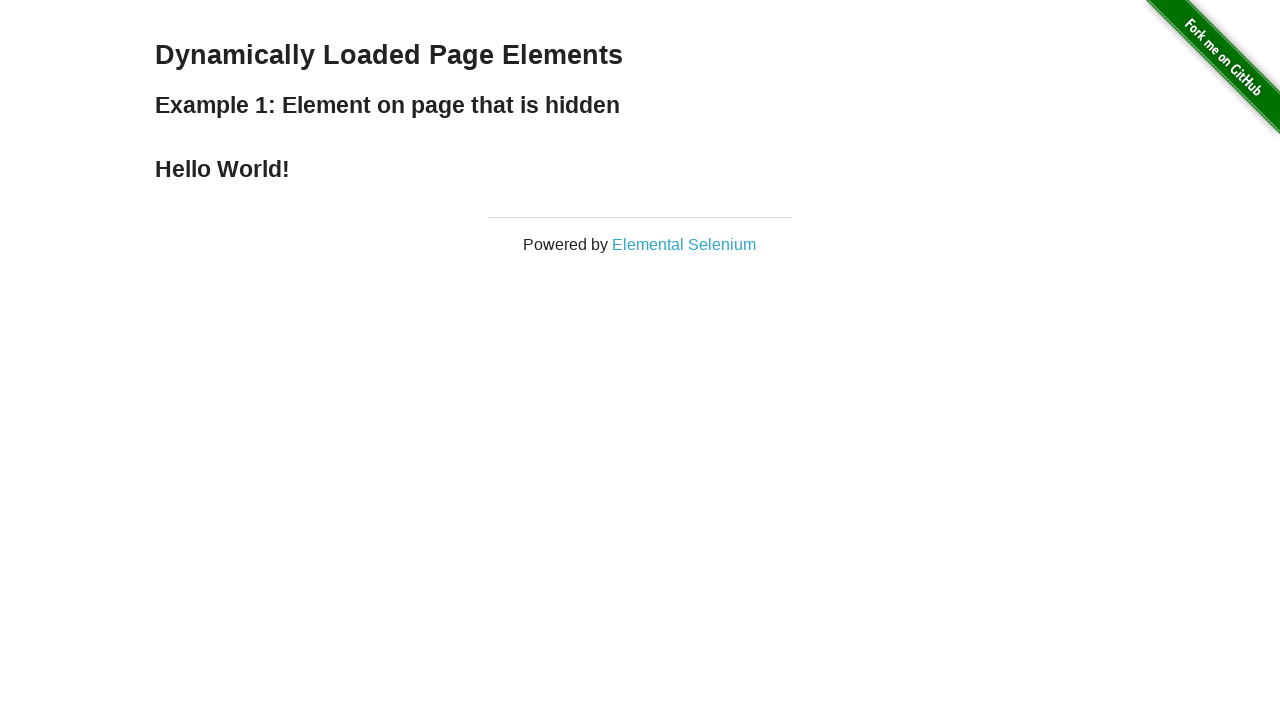

Retrieved text content from Hello World element
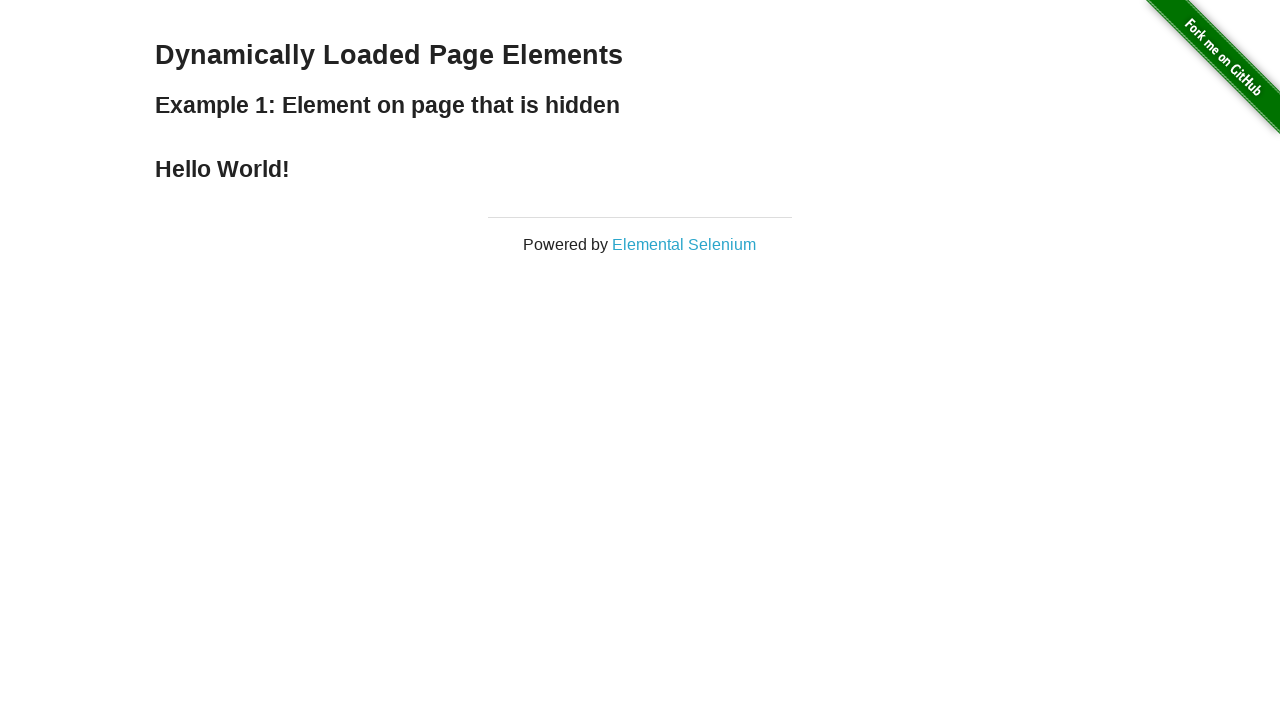

Verified that text content equals 'Hello World!'
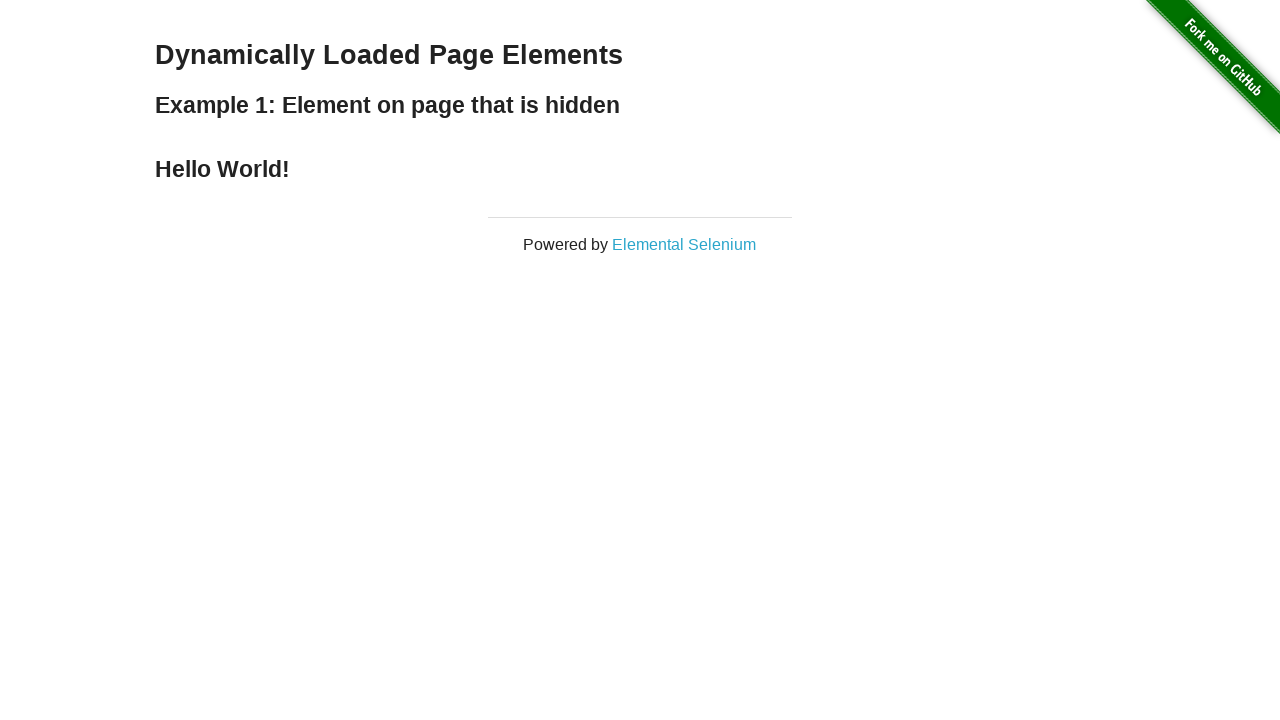

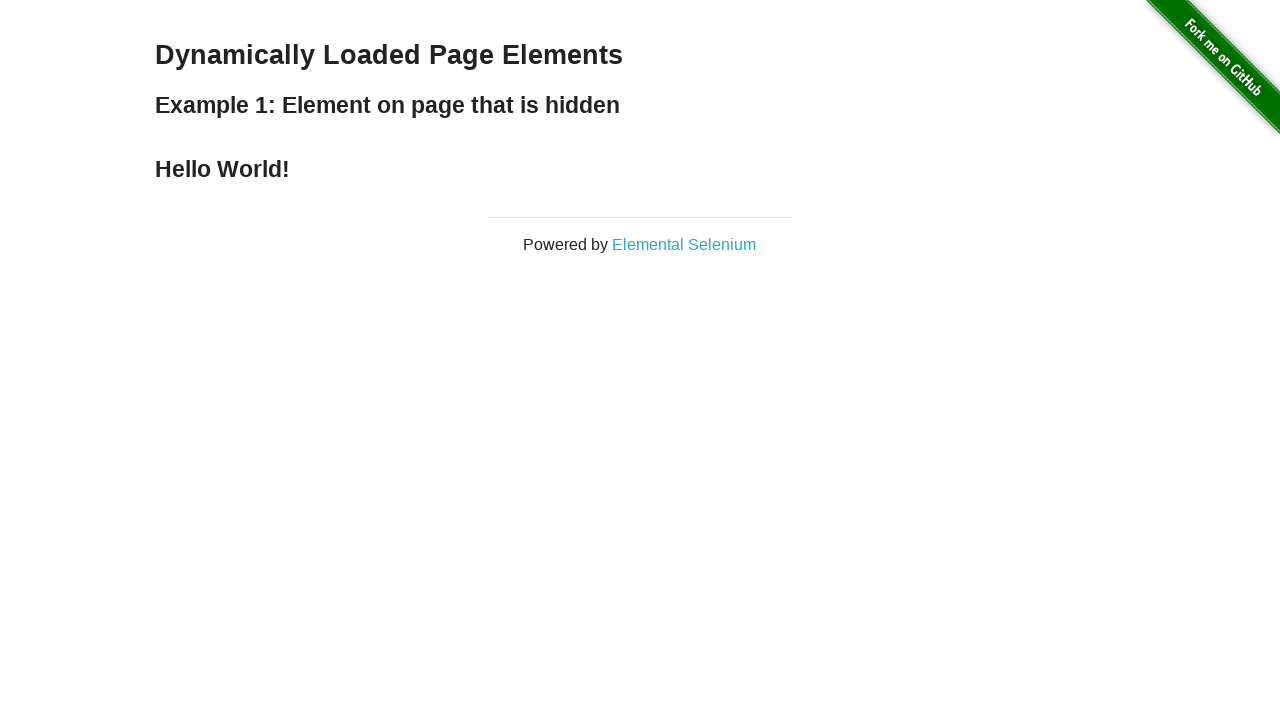